Tests alert demo validation by filling a form with first name, last name, and company name, then verifying the alert text matches the entered values

Starting URL: http://www.automationbykrishna.com/#

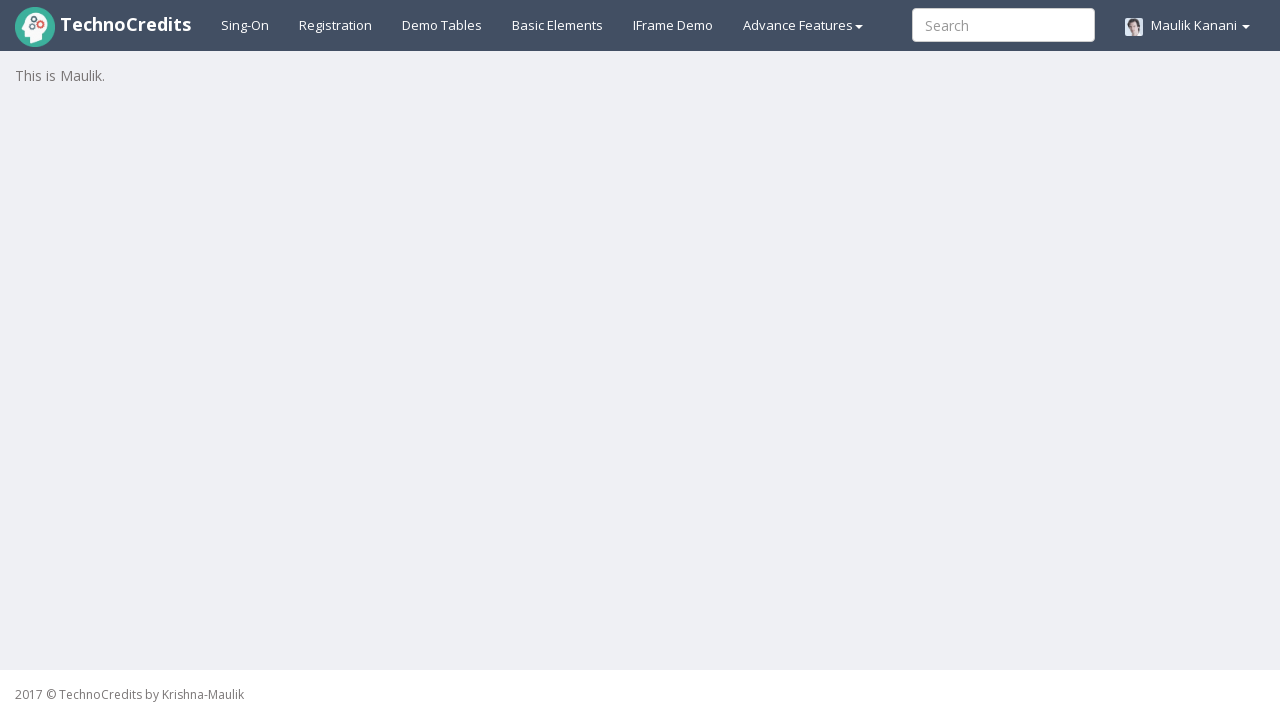

Clicked on basic elements section at (558, 25) on #basicelements
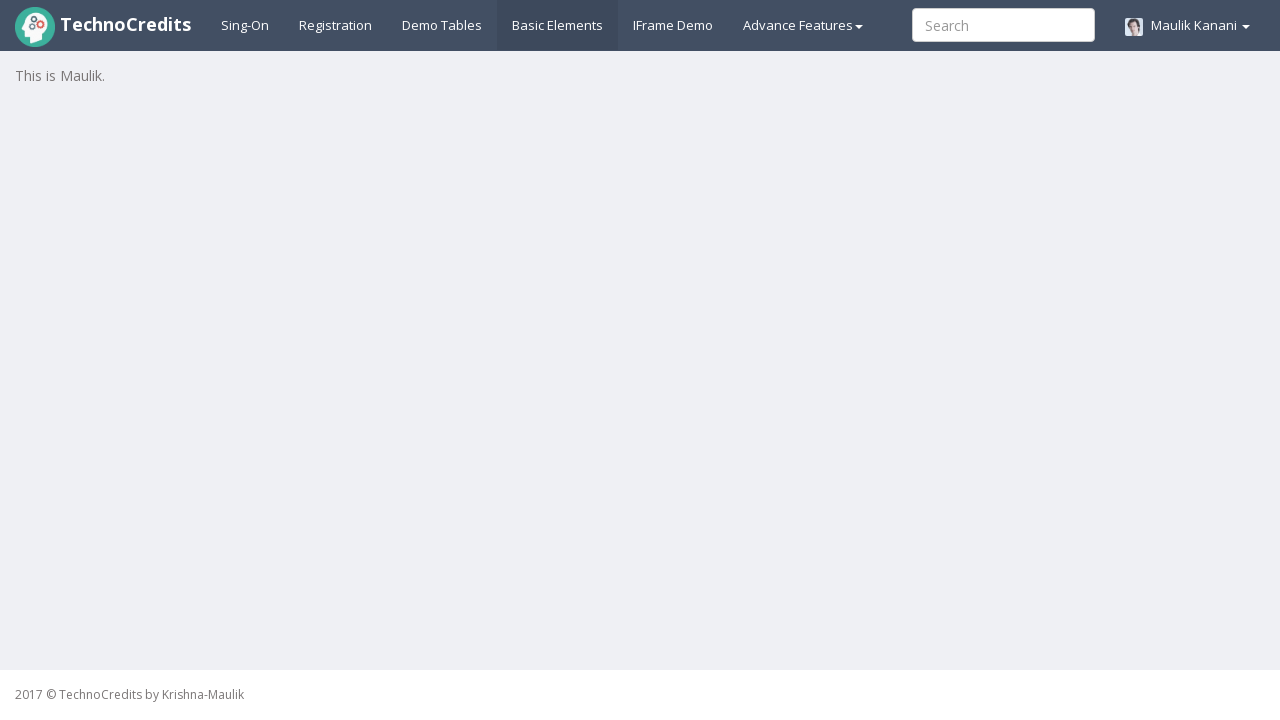

Waited 2 seconds for form to be visible
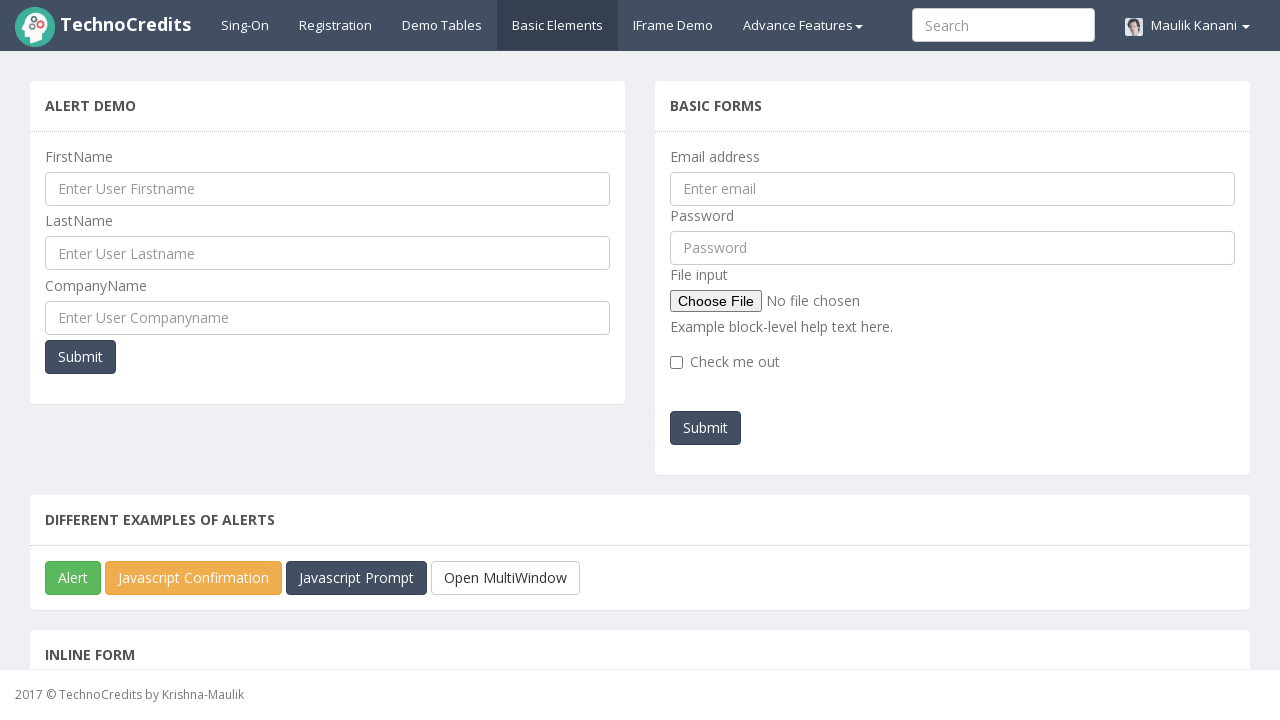

Filled first name field with 'Shashank' on input[name='ufname']
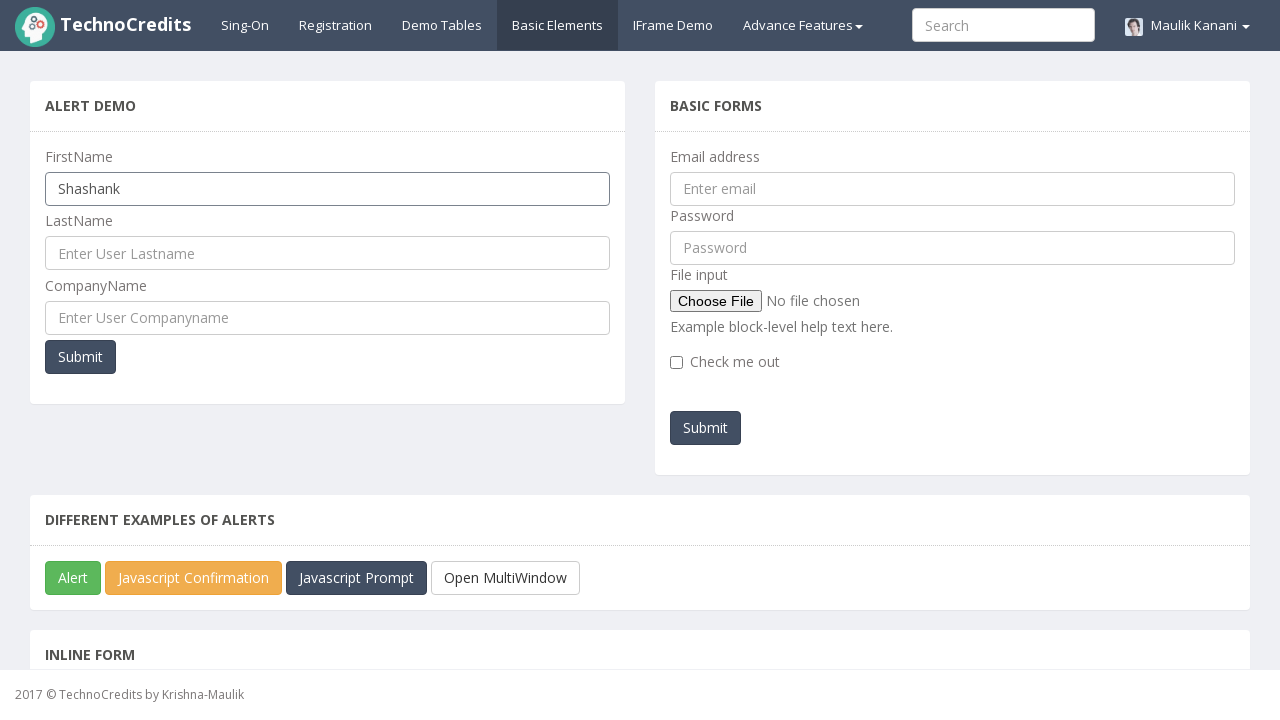

Filled last name field with 'Garad' on input[name='ulname']
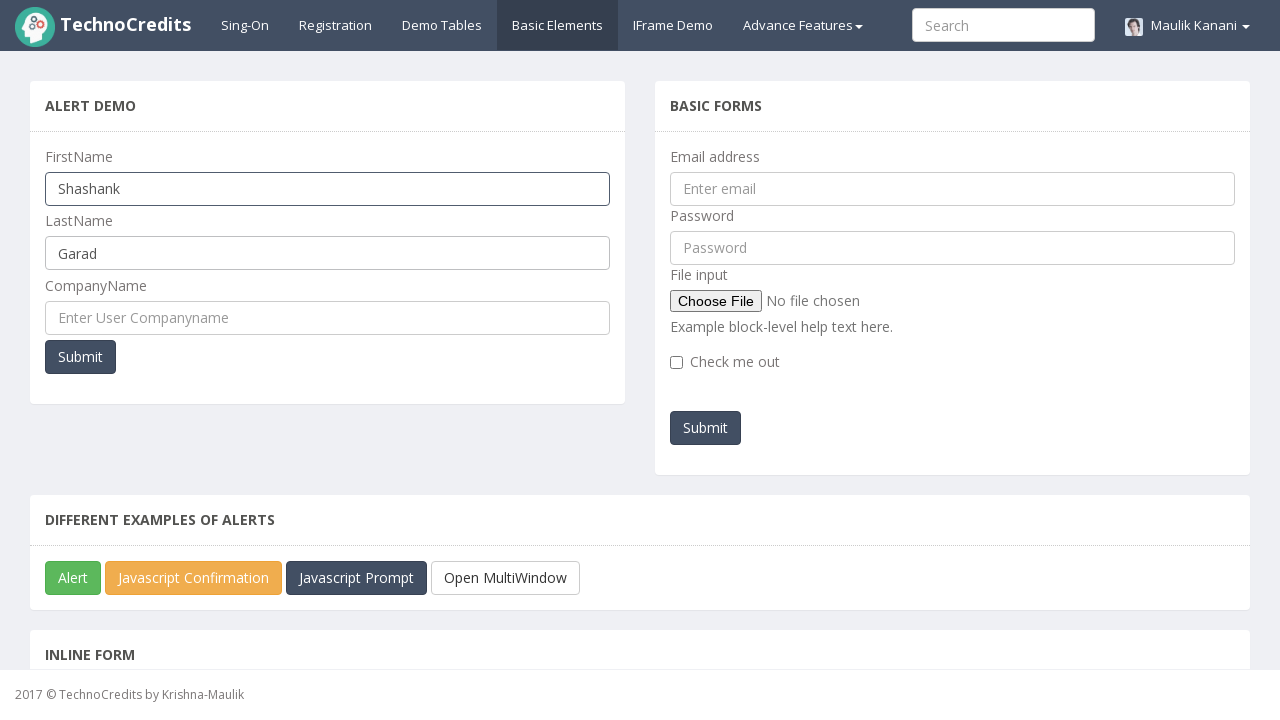

Filled company name field with 'ThoughtWorks' on input[name='cmpname']
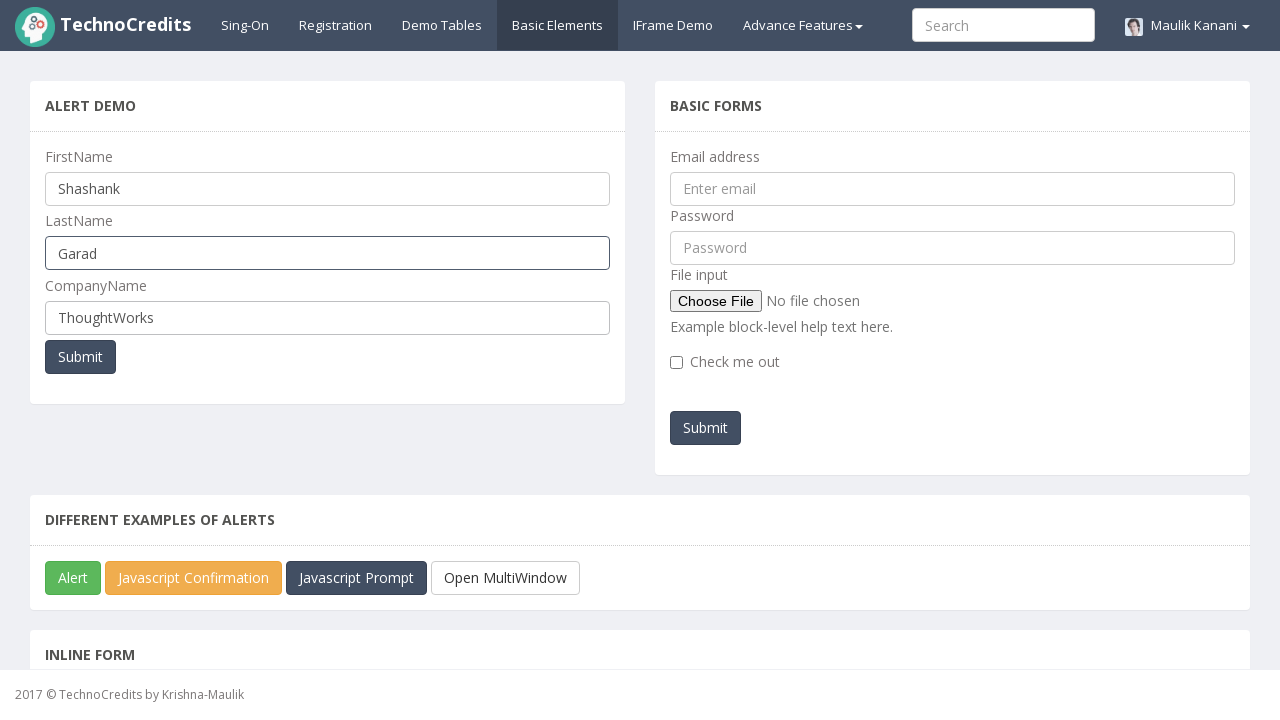

Clicked submit button to trigger alert at (80, 357) on xpath=//div[@id='indexBody']/section/div/div/section/div/div[4]//button[@type='s
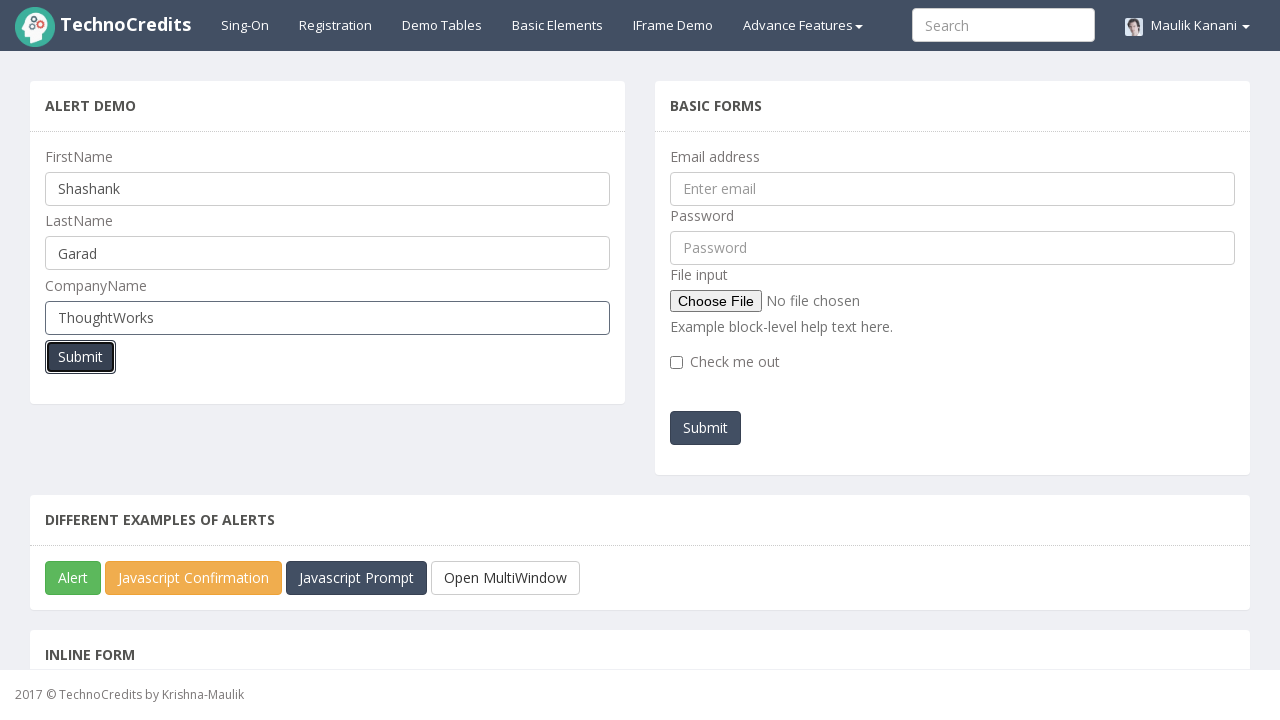

Alert dialog accepted and verified with entered values
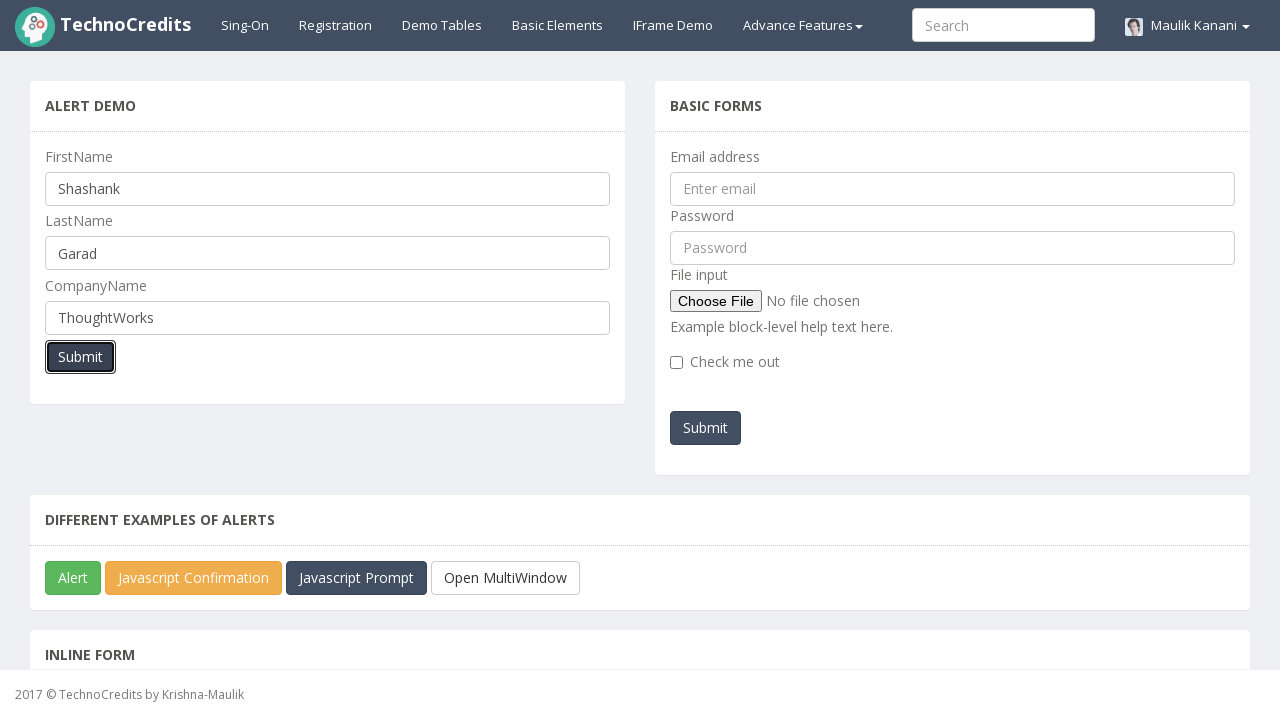

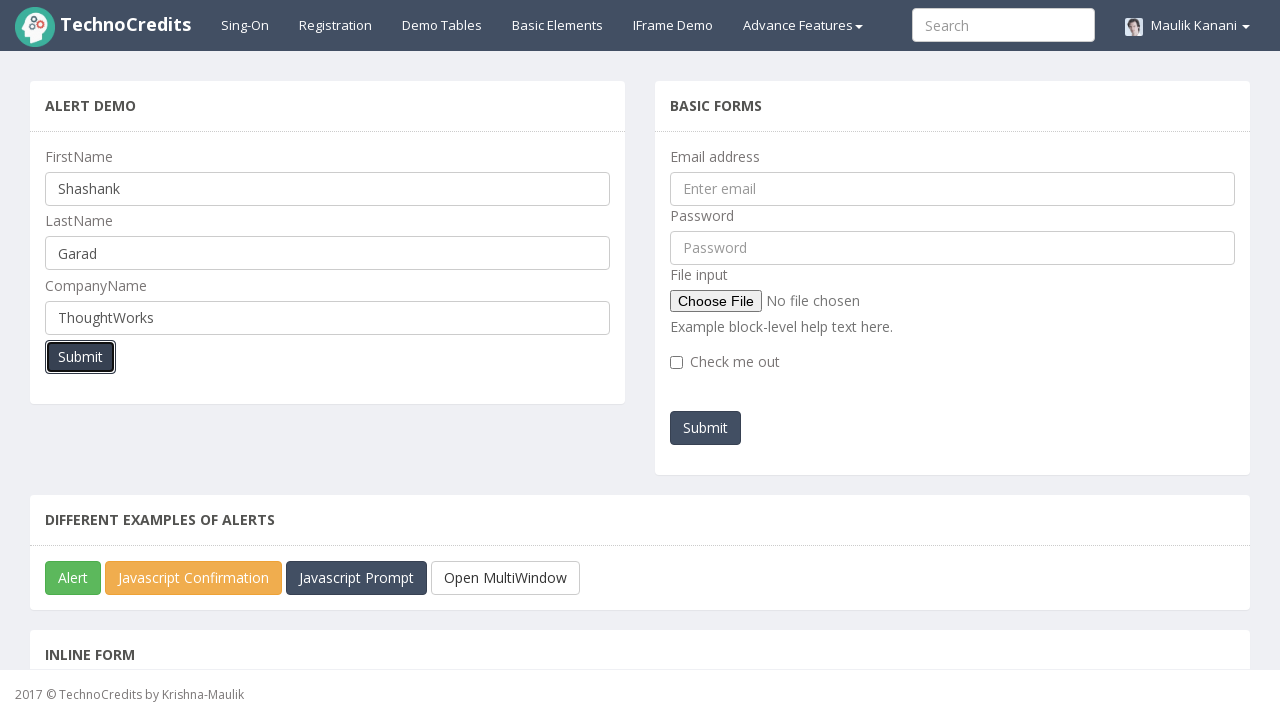